Tests that radio button default states are correct on a math quiz page - verifies that the "people" radio button is selected by default while the "robots" radio button is not selected.

Starting URL: http://suninjuly.github.io/math.html

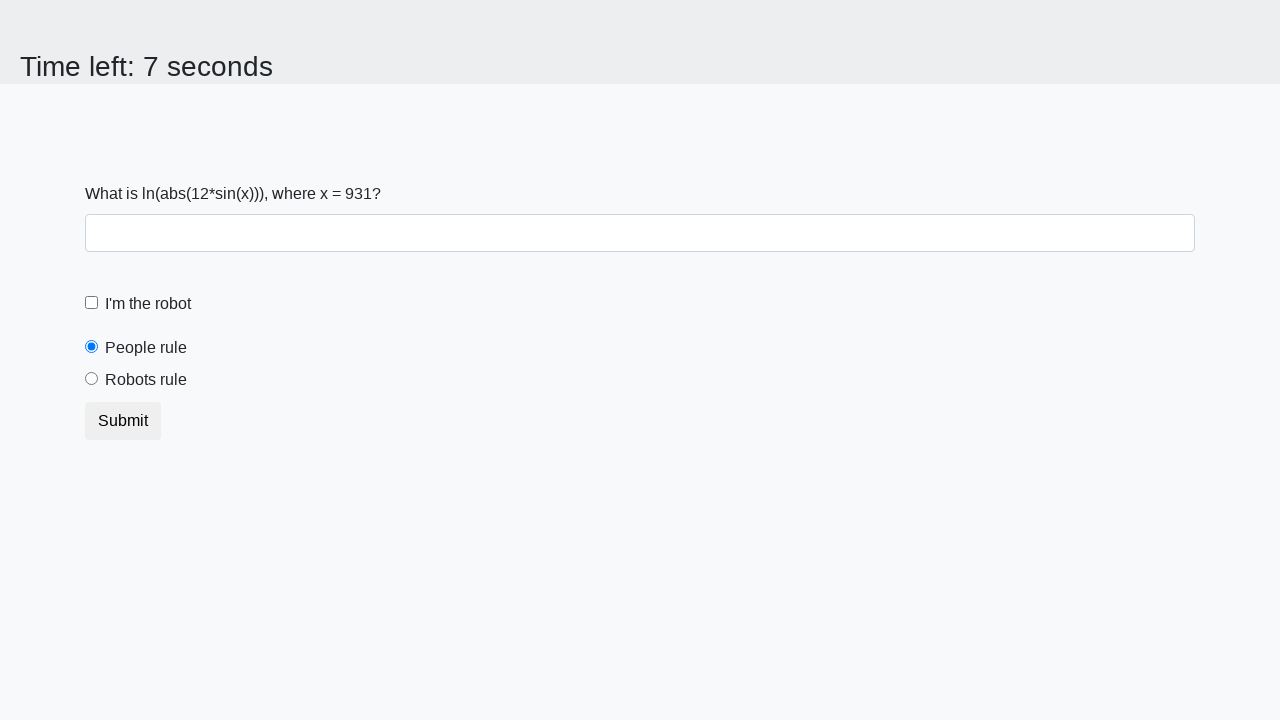

Navigated to math quiz page
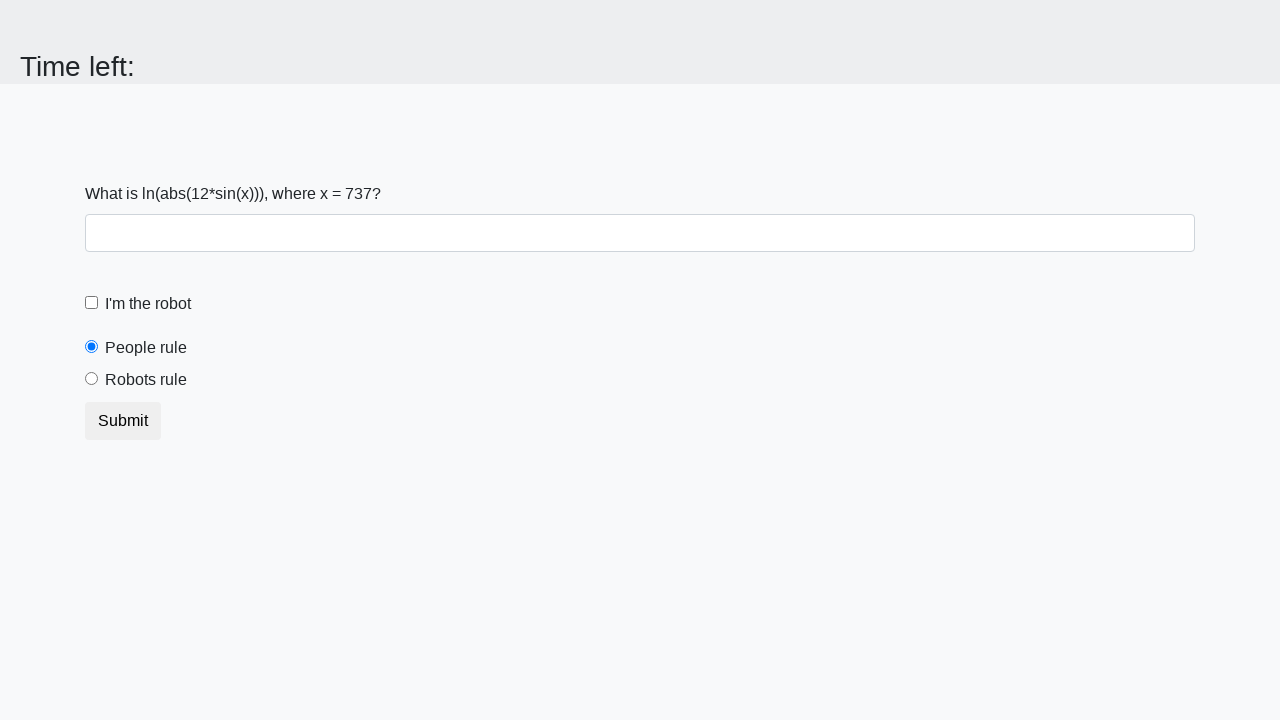

Located the people radio button
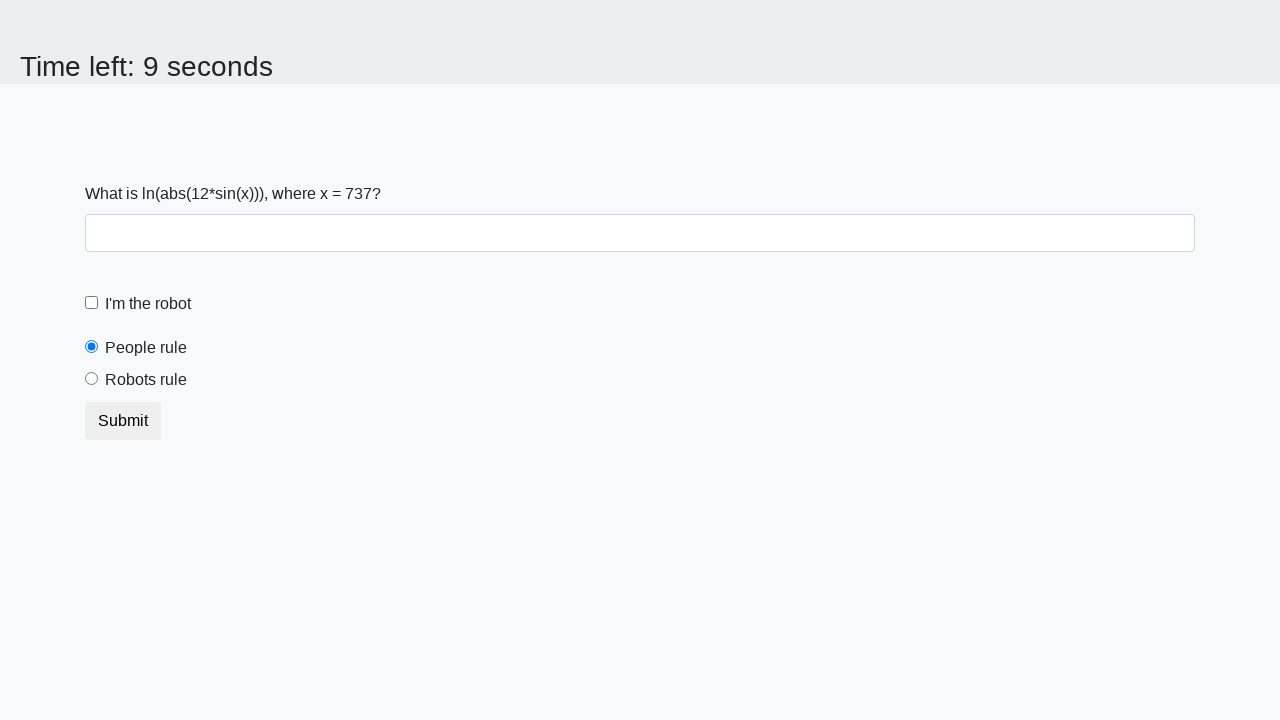

Verified that people radio button is checked by default
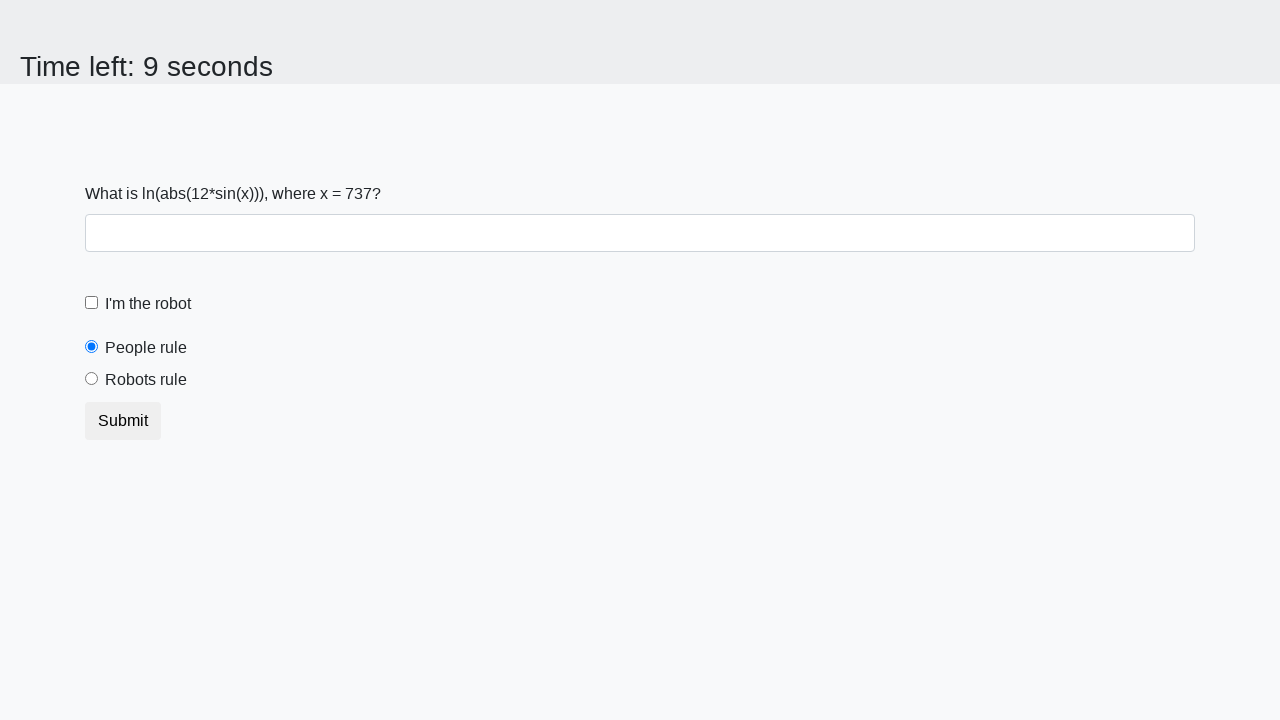

Located the robots radio button
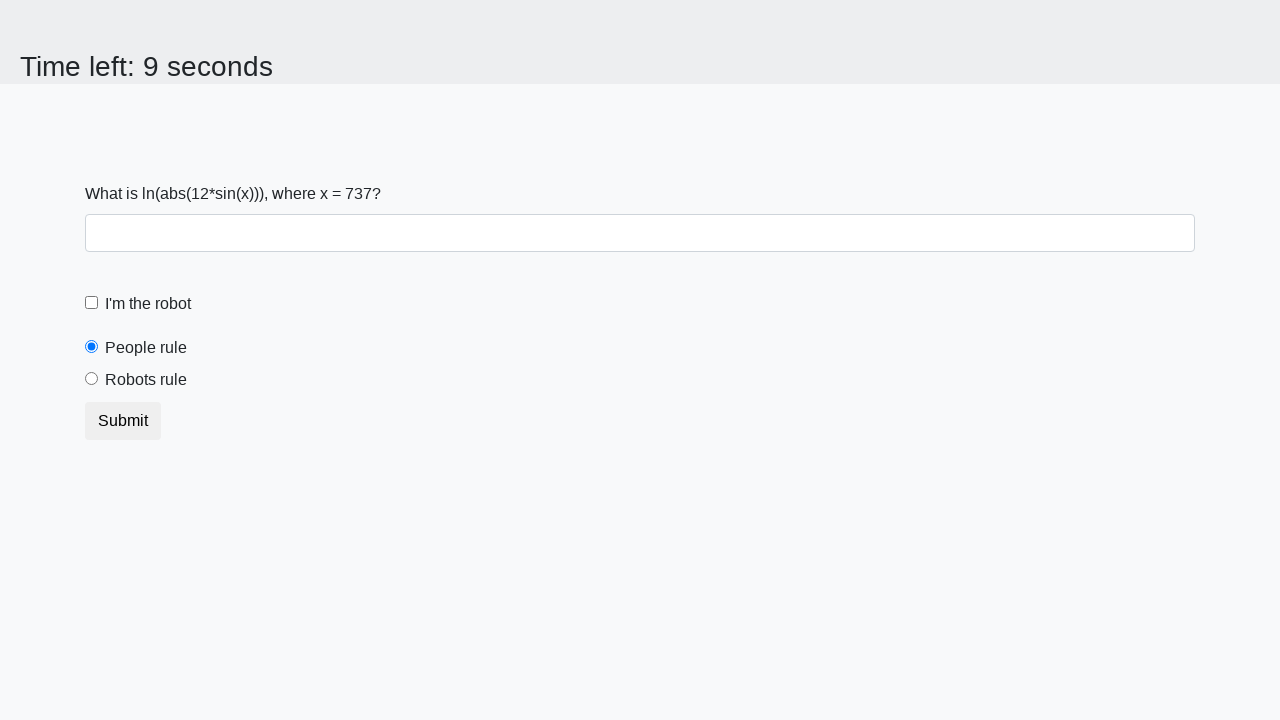

Verified that robots radio button is not checked by default
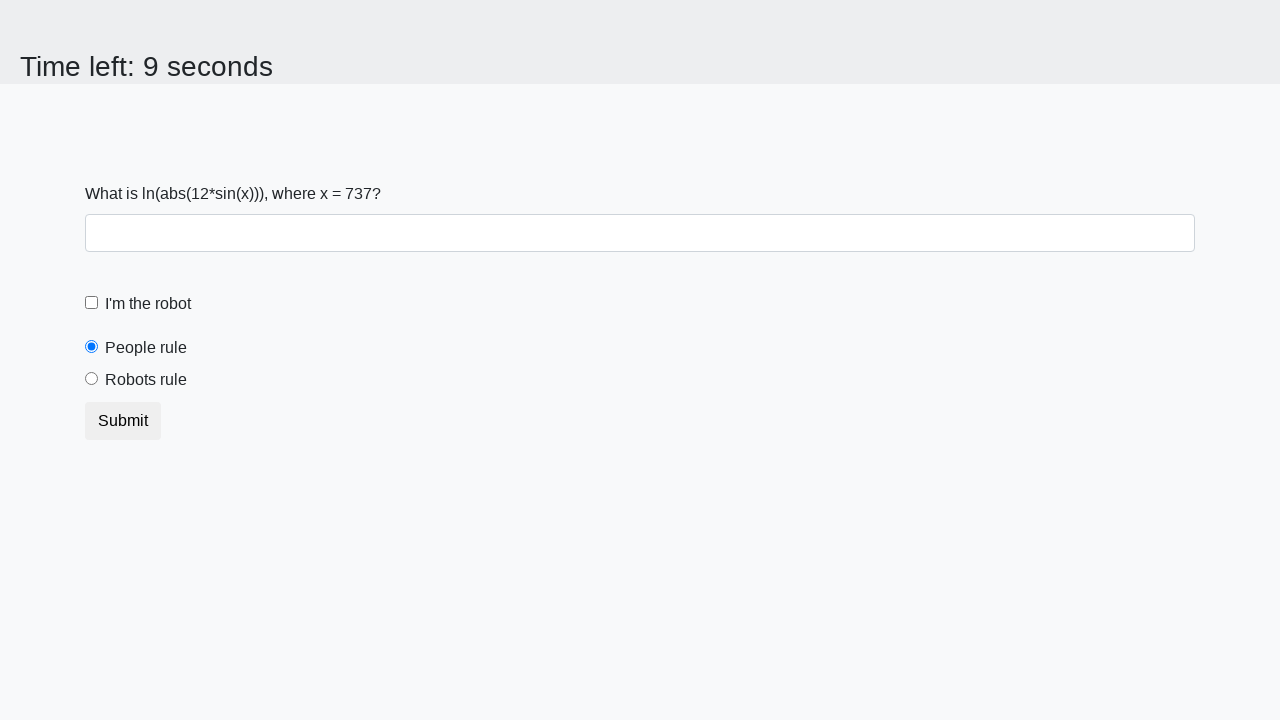

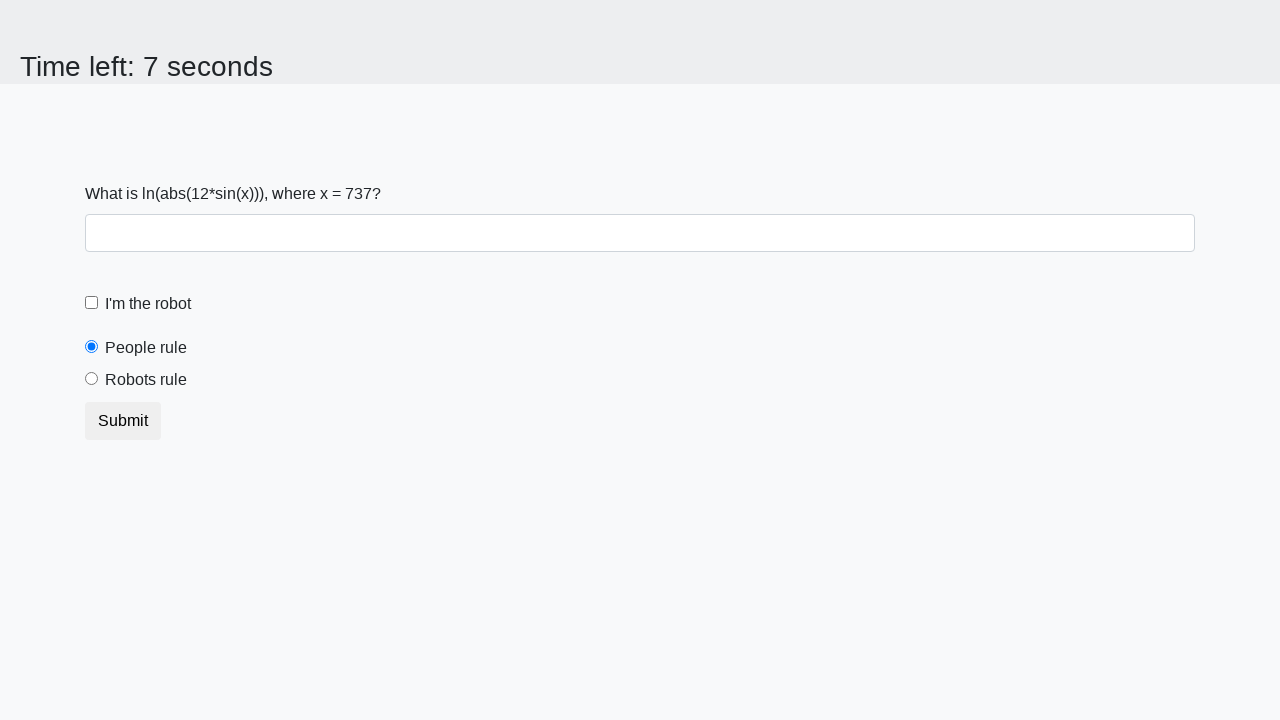